Tests prompt alert handling by clicking a button to trigger a prompt dialog, entering text, accepting it, and verifying the result

Starting URL: https://training-support.net/webelements/alerts

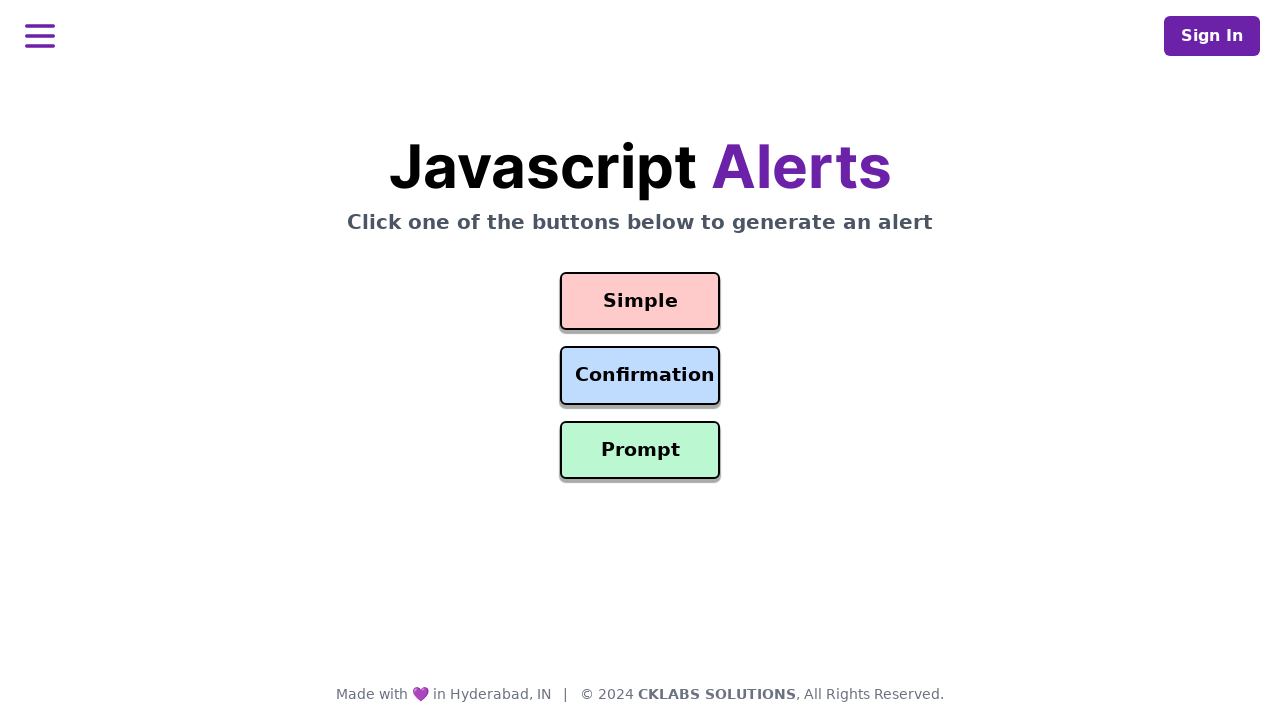

Set up dialog event handler to accept prompt with 'TestUser247'
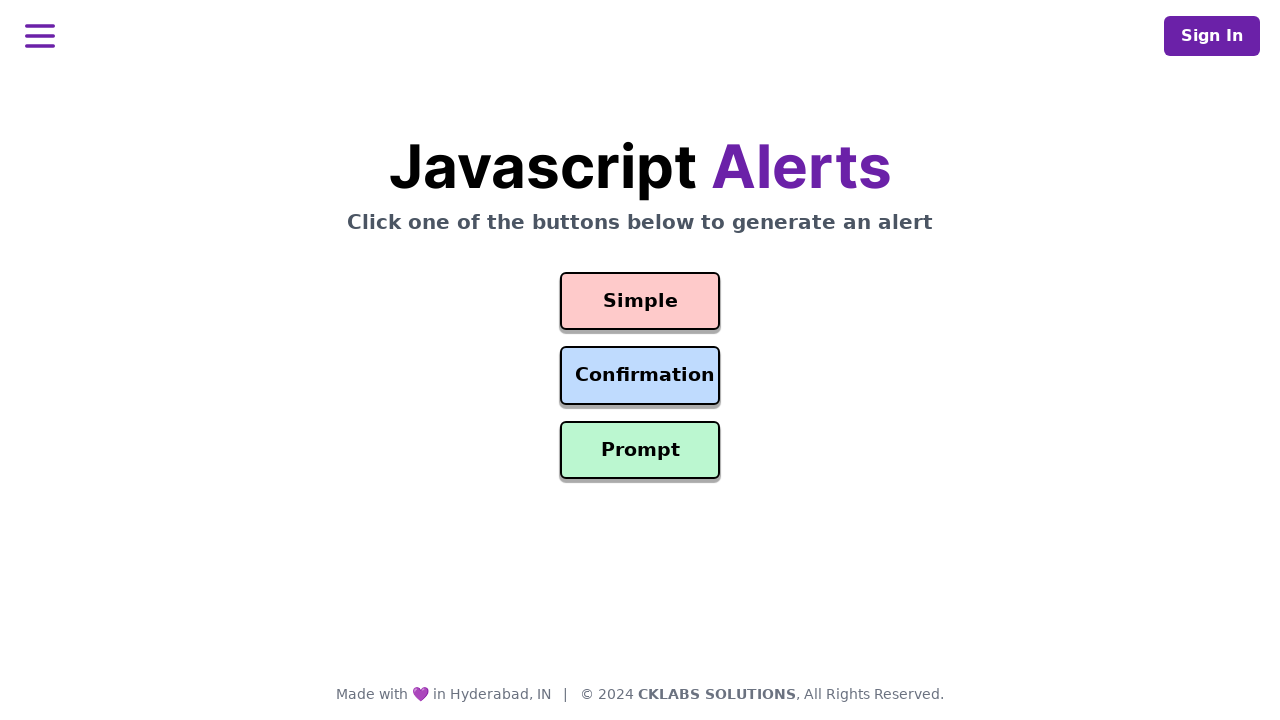

Clicked the Prompt Alert button to trigger prompt dialog at (640, 450) on #prompt
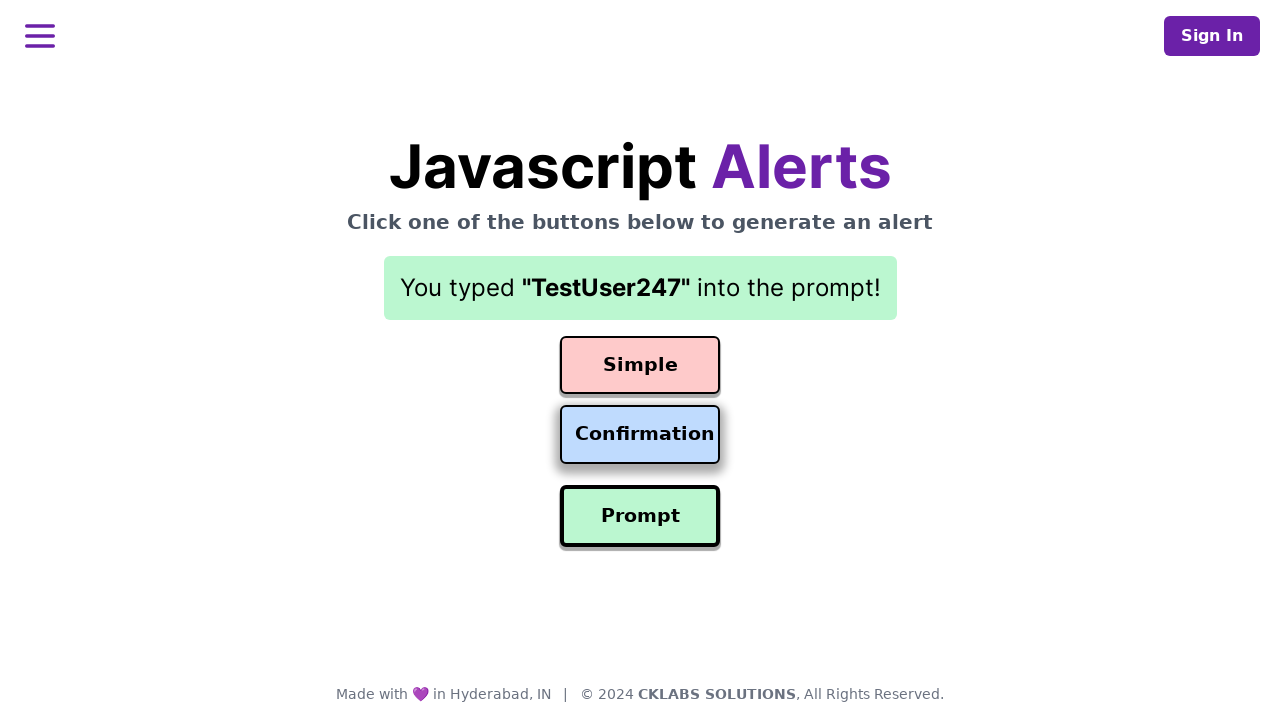

Result element loaded after accepting prompt dialog
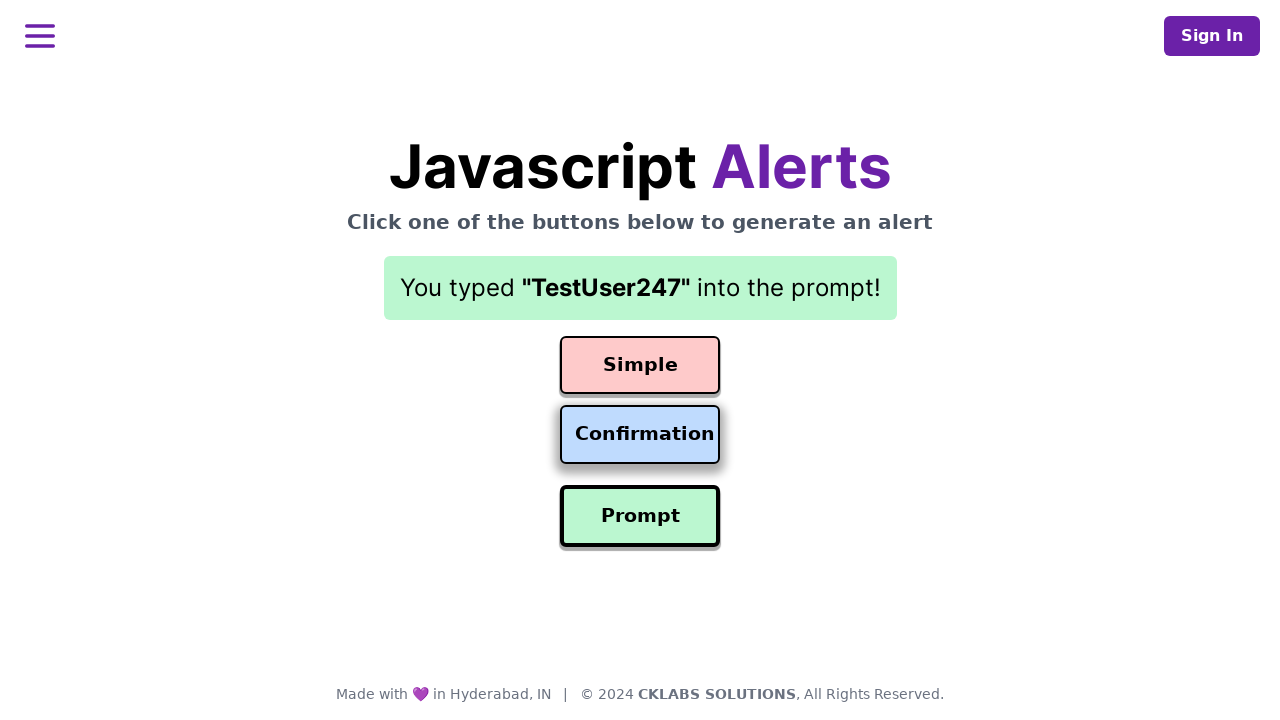

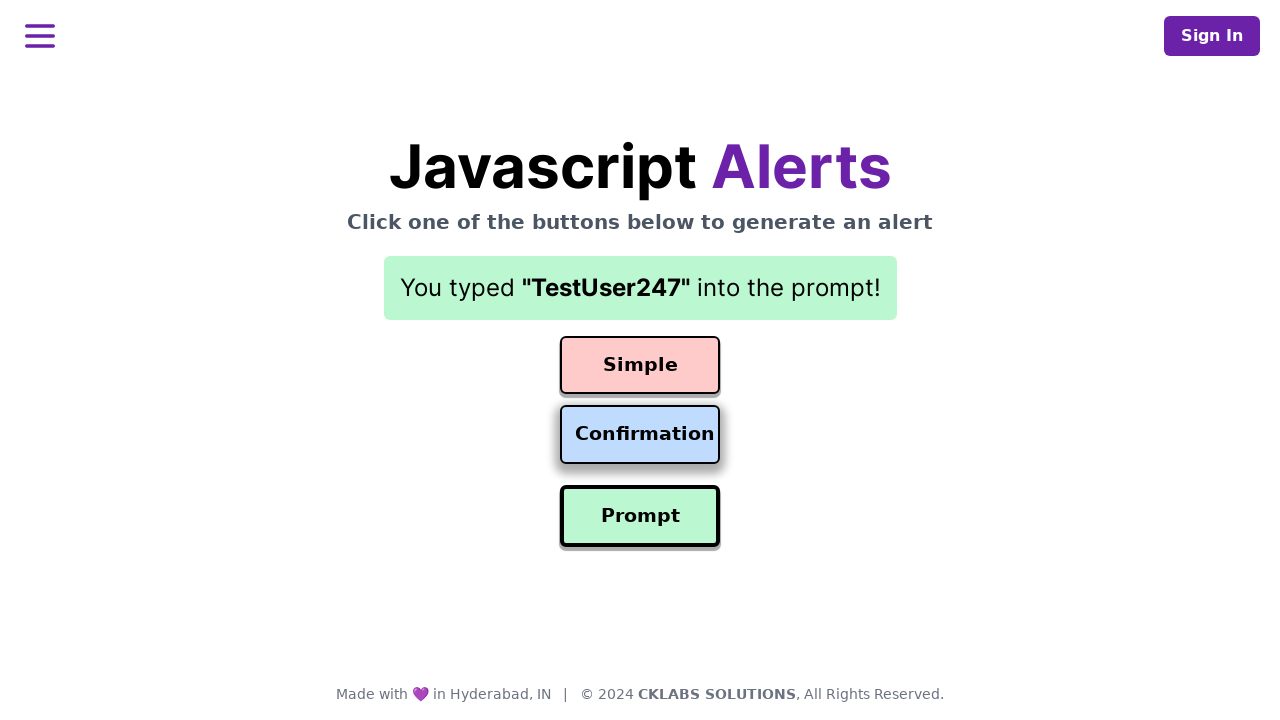